Tests that clicking the "Attend Ladoga Lake camp" button opens the Ladoga camp application form on pyrus.com

Starting URL: https://forestfire.ru/

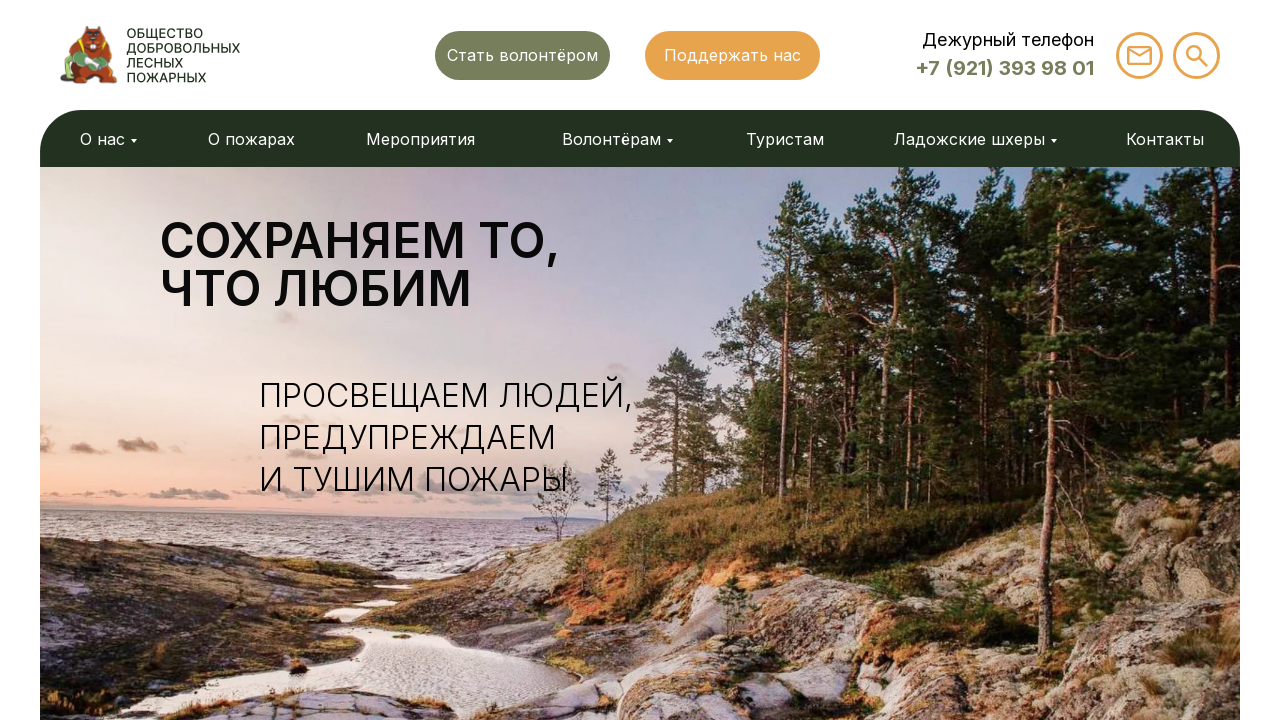

Clicked 'Attend Ladoga Lake camp' button at (1041, 360) on a:has-text('Записаться в Ладожский лагерь') >> ..
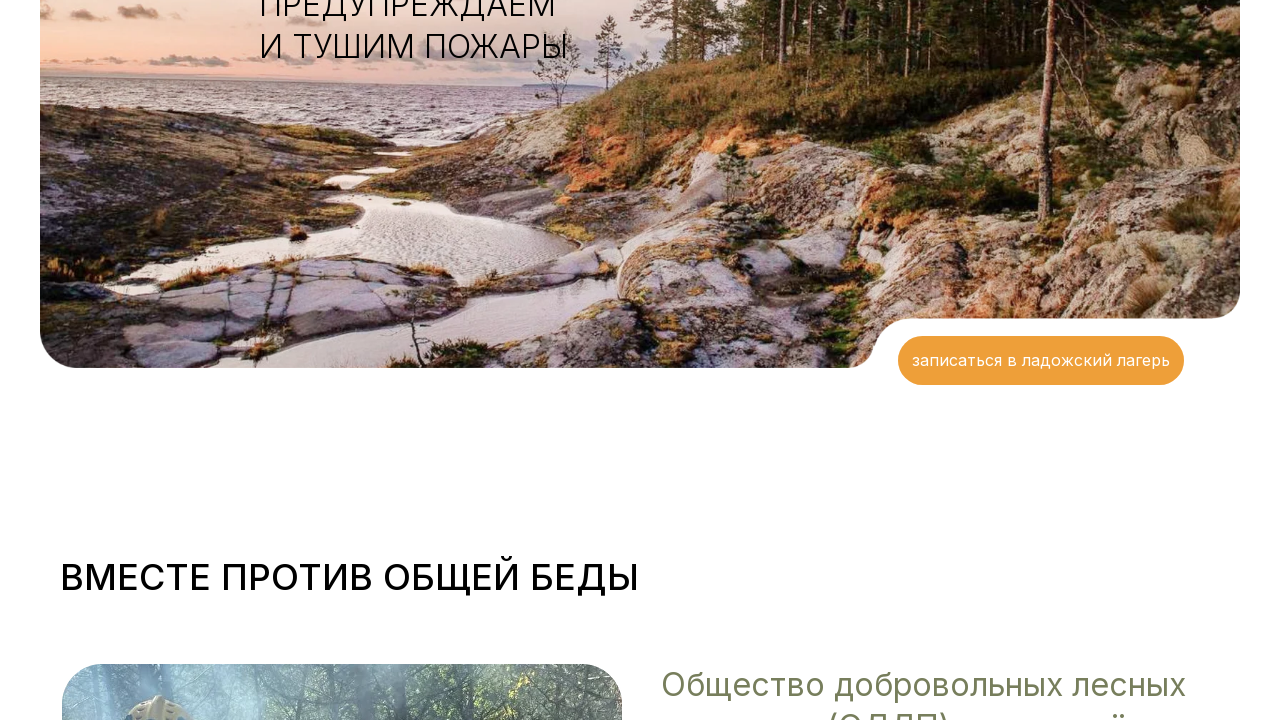

New page opened in context
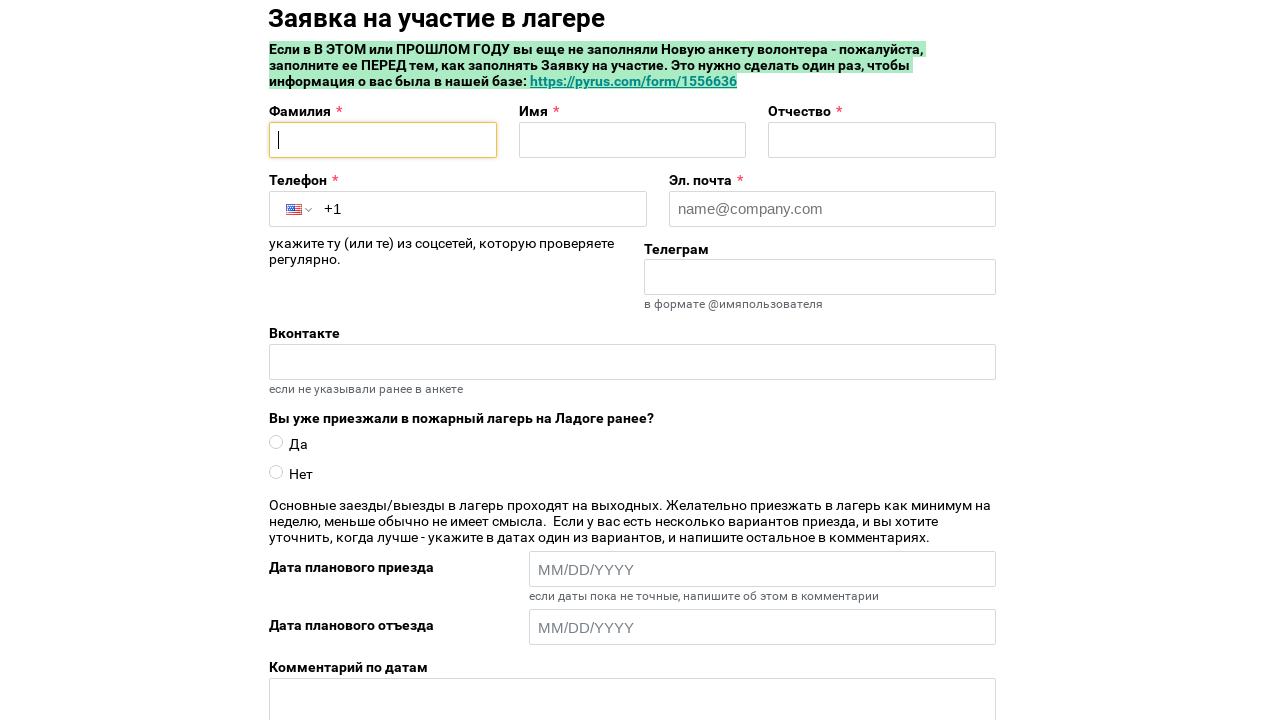

Ladoga application form page loaded
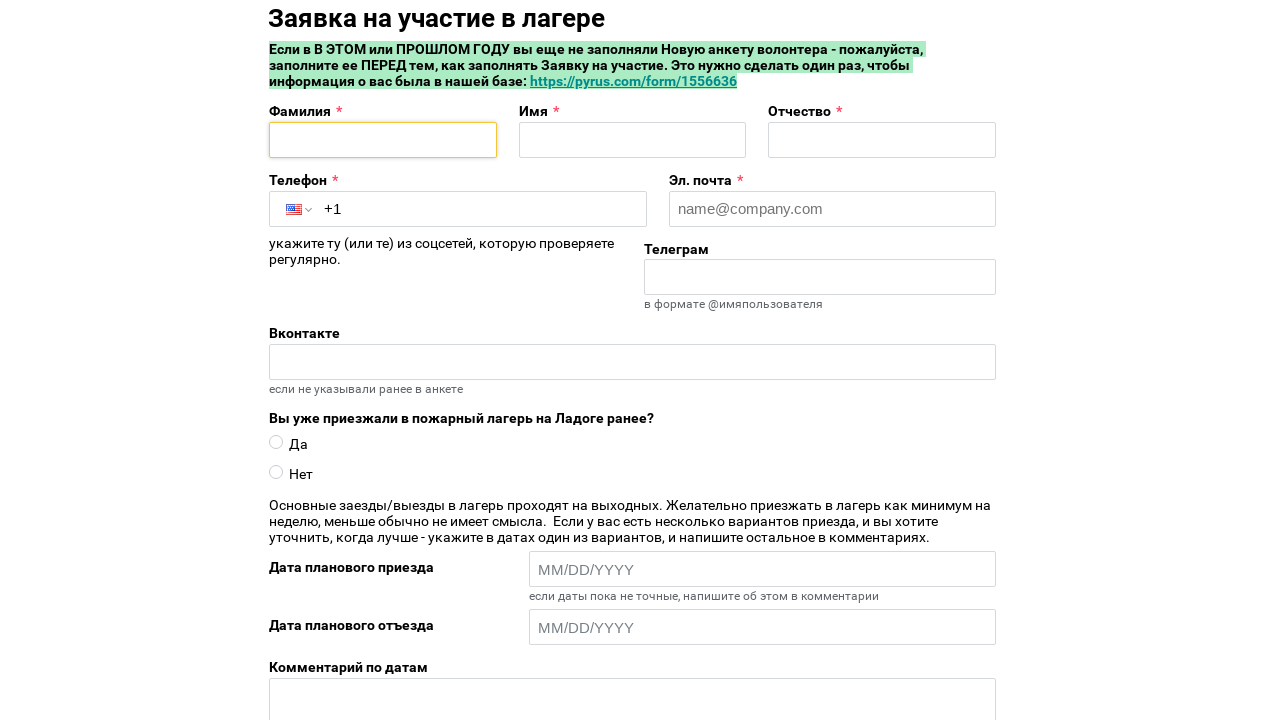

Verified Ladoga application form URL is correct
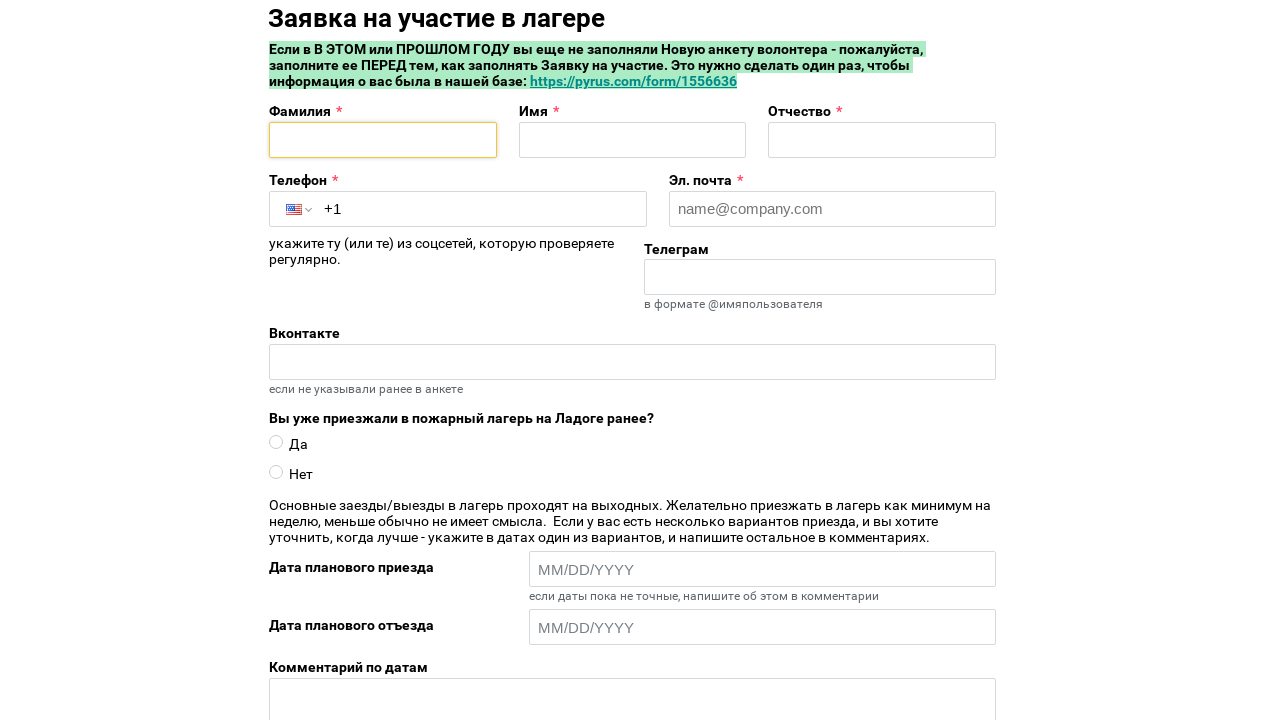

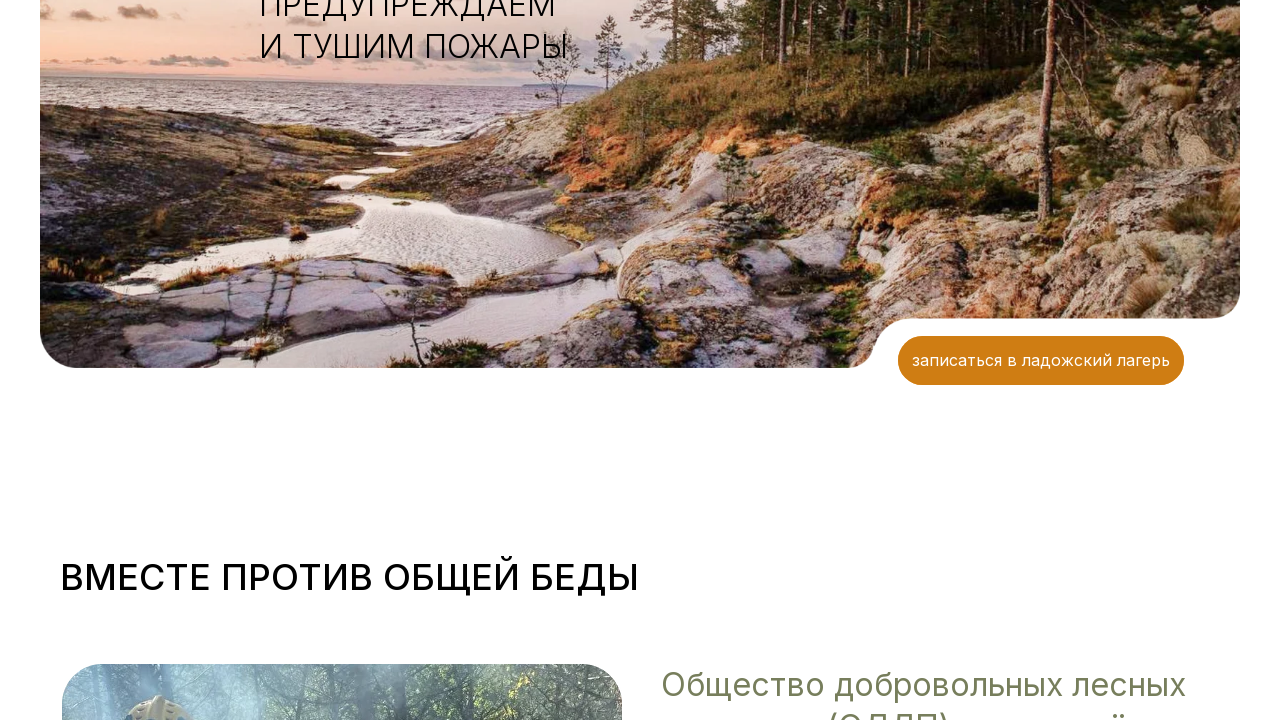